Tests the search functionality with a 255 character text input to verify the field's character limit handling.

Starting URL: https://www.labirint.ru/

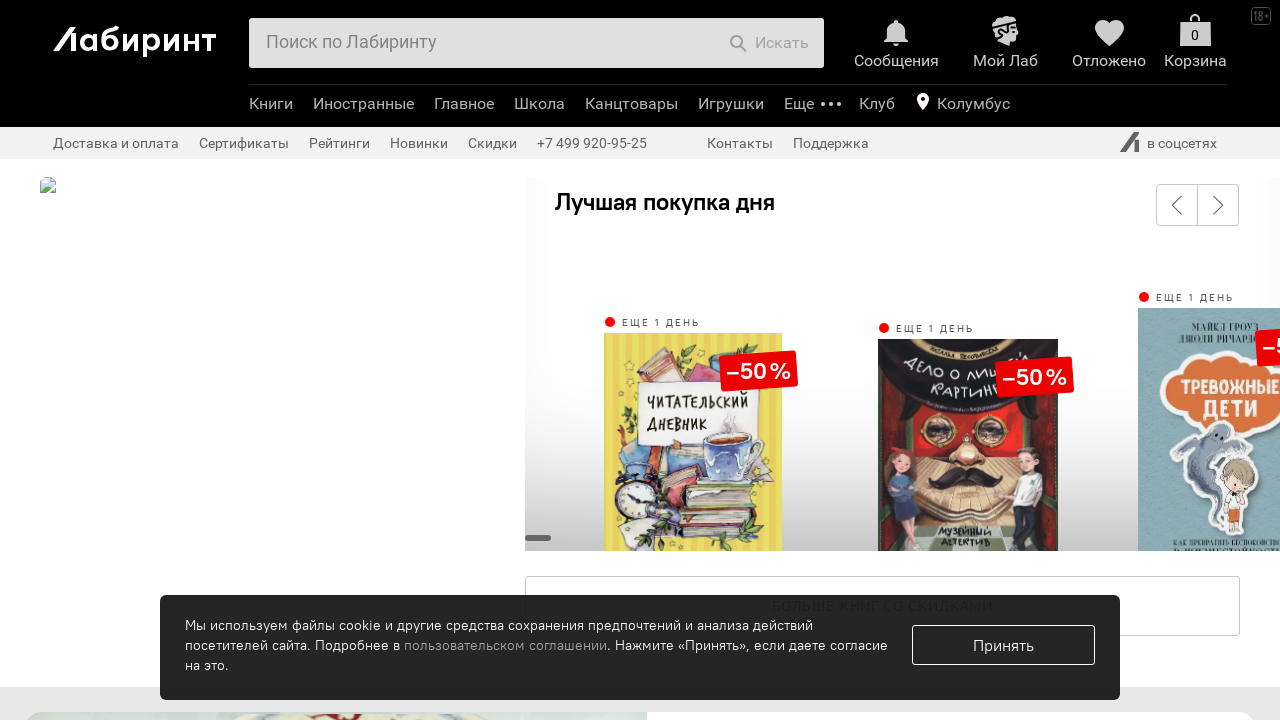

Filled search field with 255 character text (мирка repeated 51 times) on #search-field
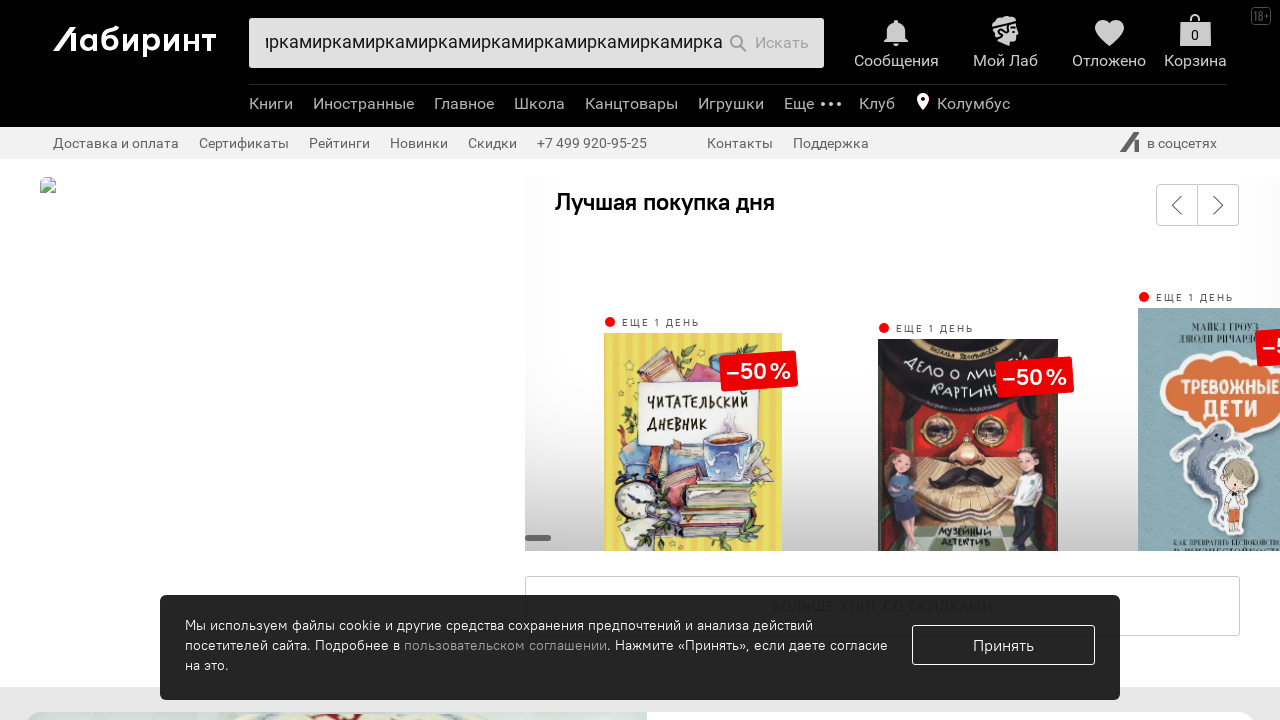

Clicked search submit button at (782, 43) on .b-header-b-search-e-btntxt
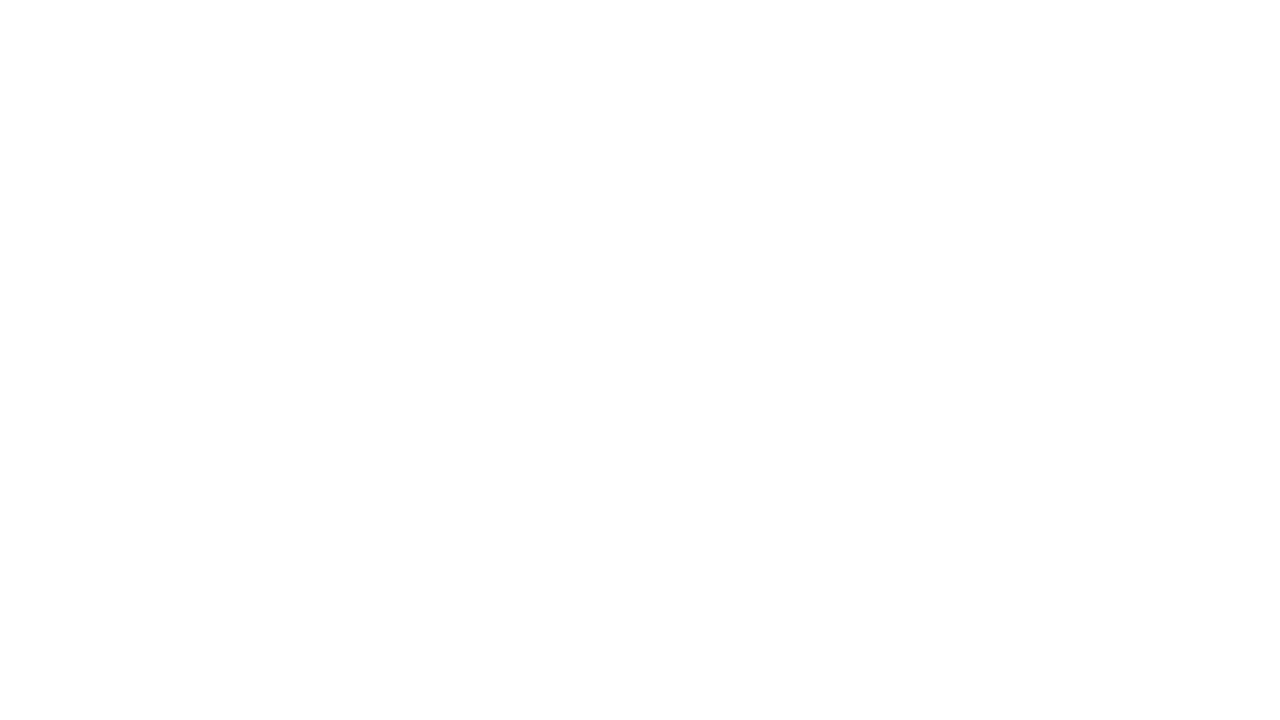

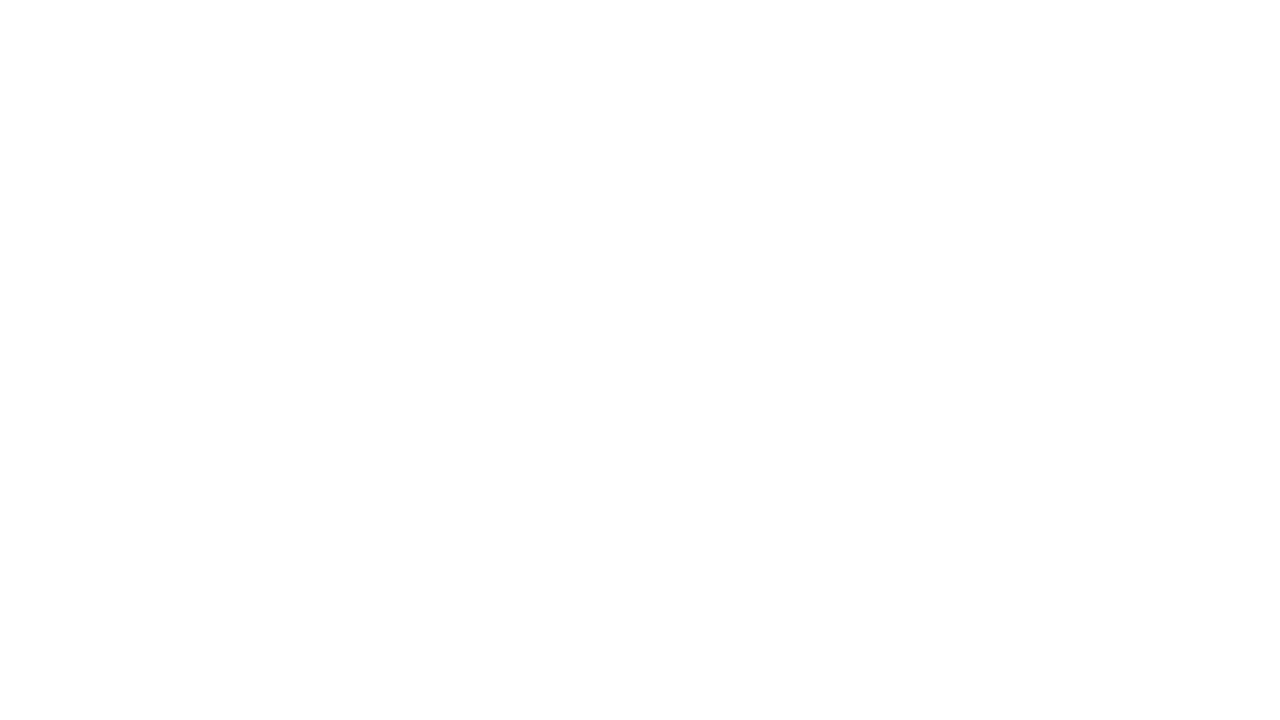